Tests the mobile schedule lookup form by selecting a student group from a dropdown and submitting to view the schedule results.

Starting URL: https://www.rksi.ru/mobile_schedule

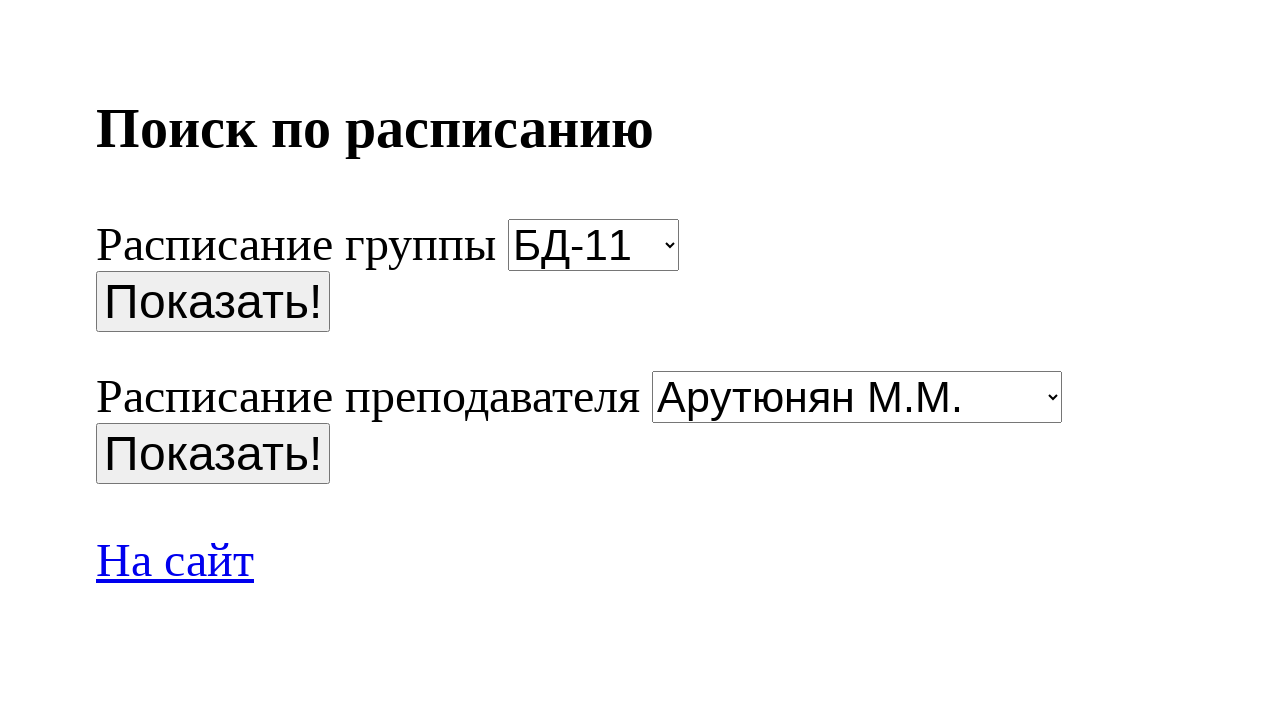

Group selection dropdown field loaded
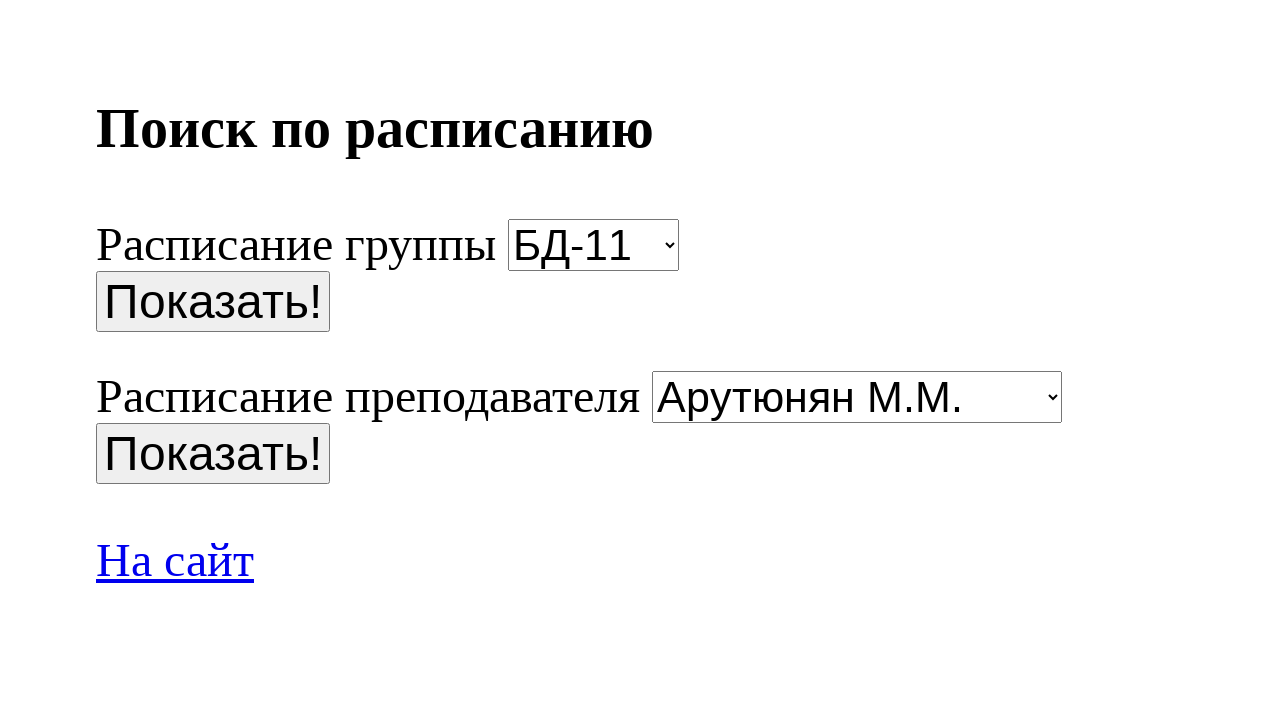

Selected student group 'СА-17' from dropdown on select[name='group']
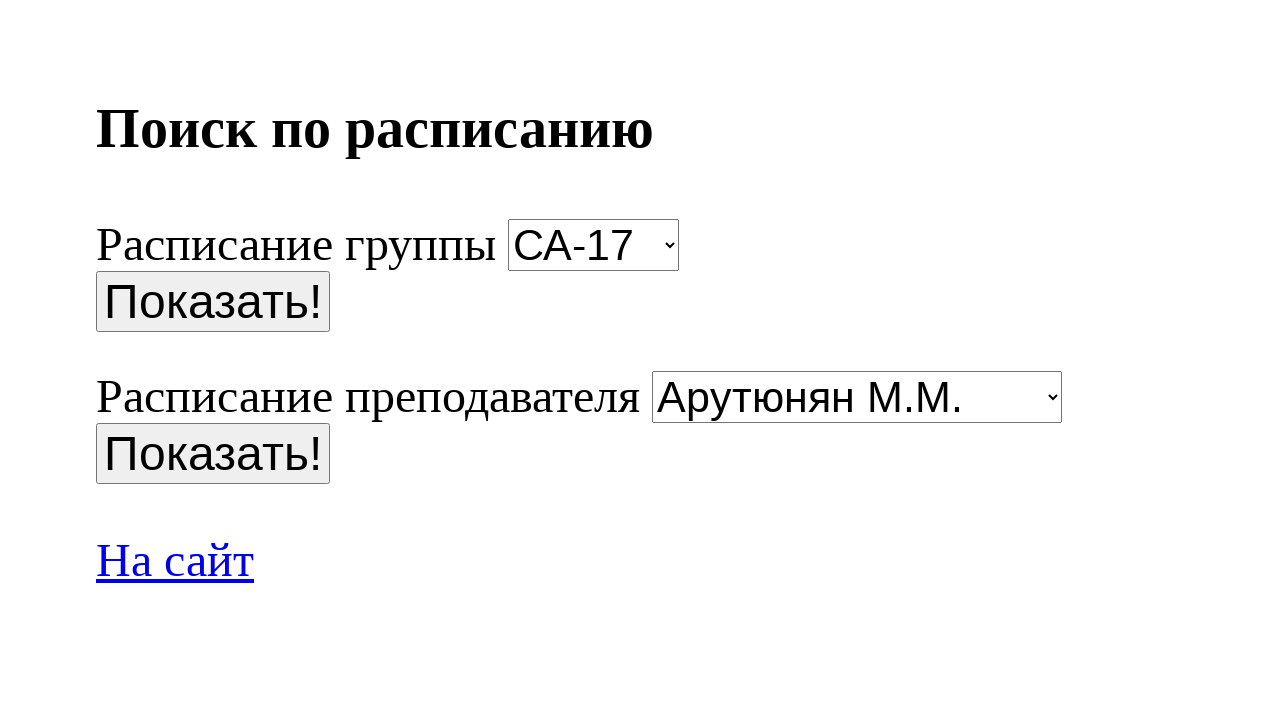

Clicked submit button to view schedule at (213, 302) on input[name='stt']
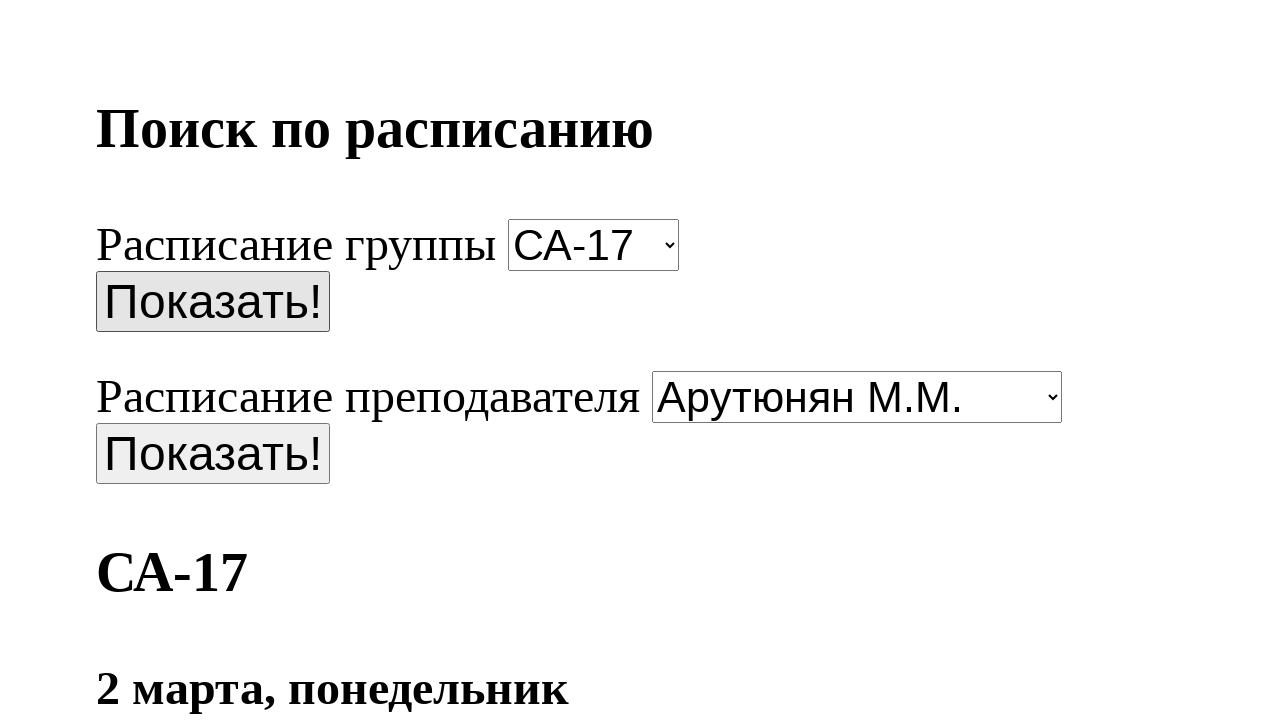

Waited 3 seconds for schedule content to load
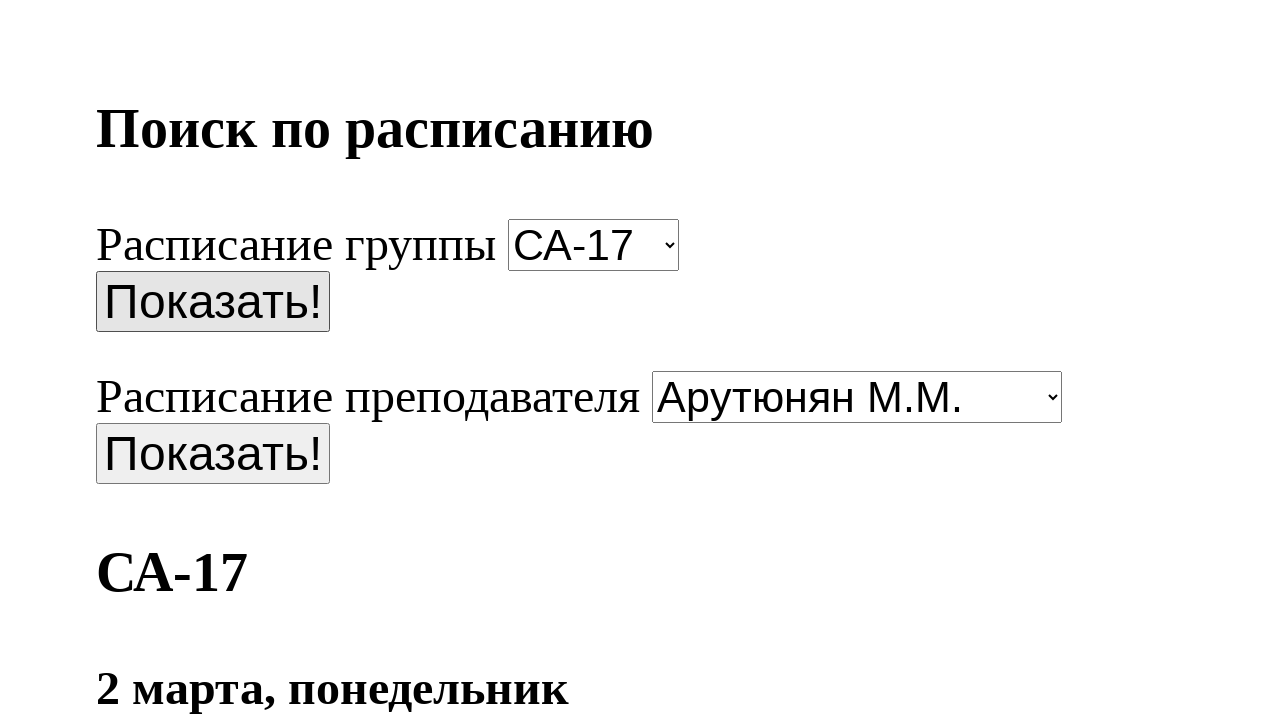

Schedule results page loaded and displayed
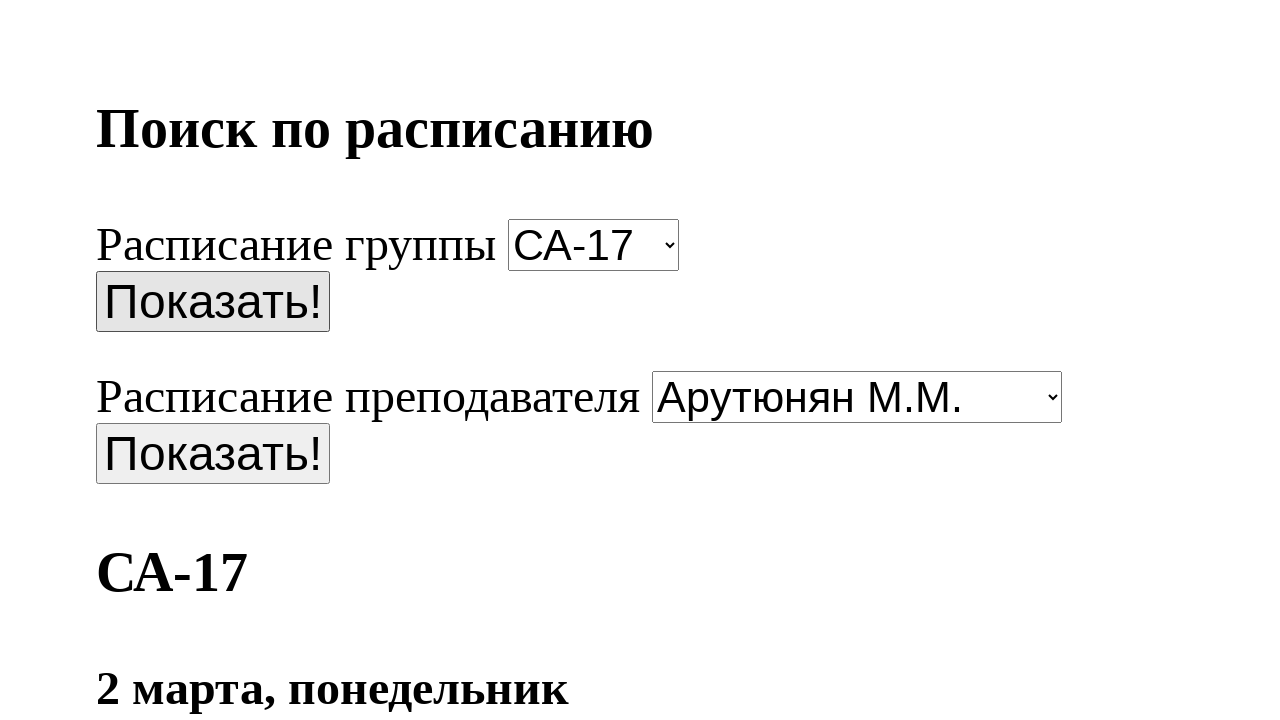

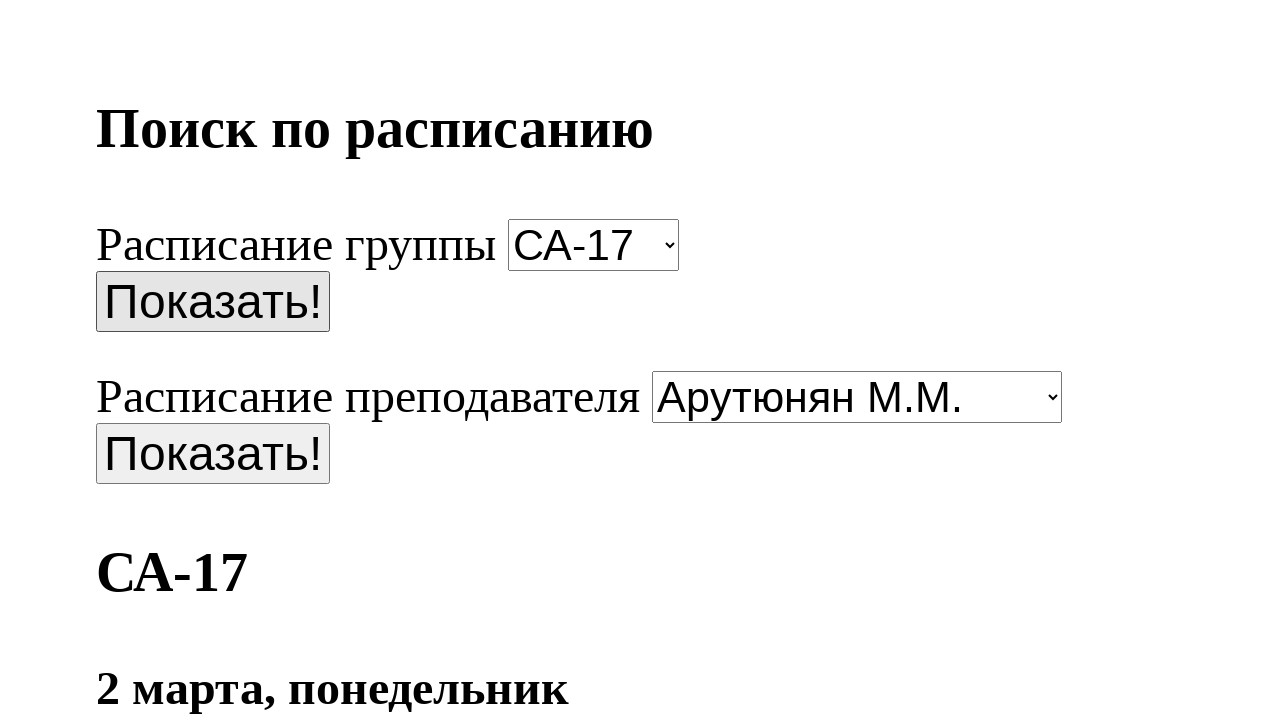